Tests XPath locator strategies (following-sibling and parent axes) by locating header buttons on an automation practice page and verifying their presence

Starting URL: https://rahulshettyacademy.com/AutomationPractice/

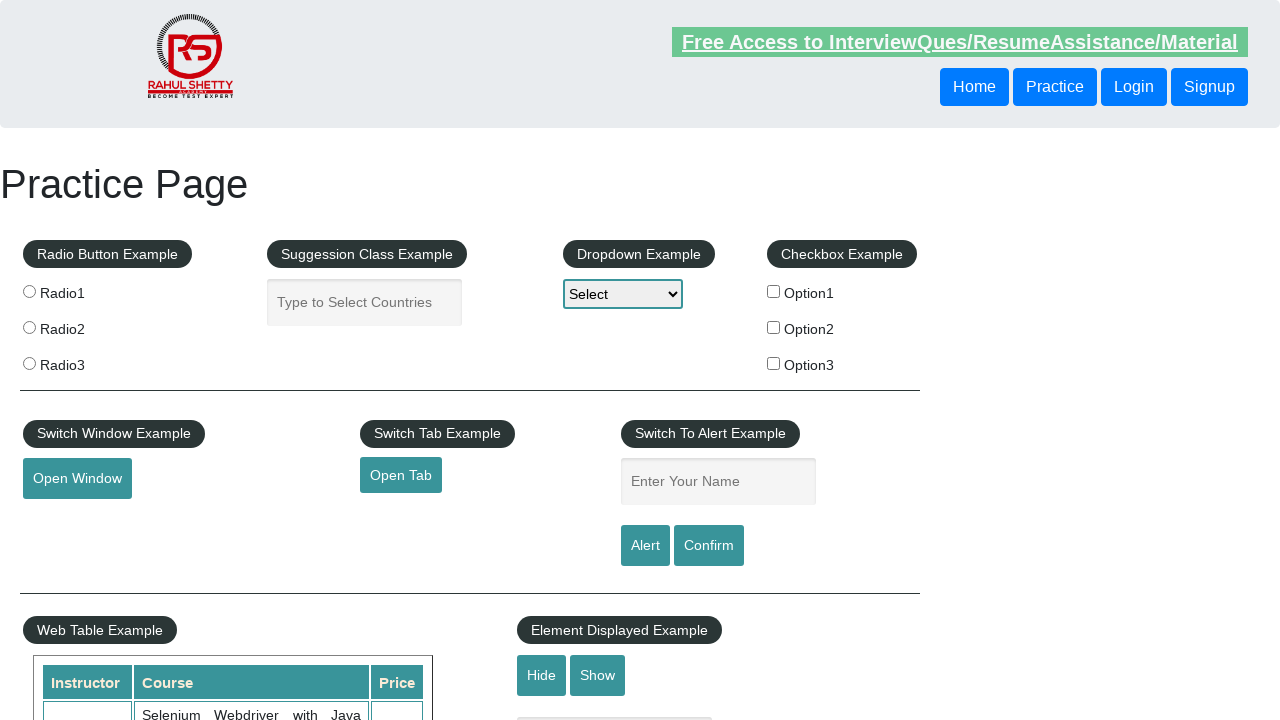

Navigated to automation practice page
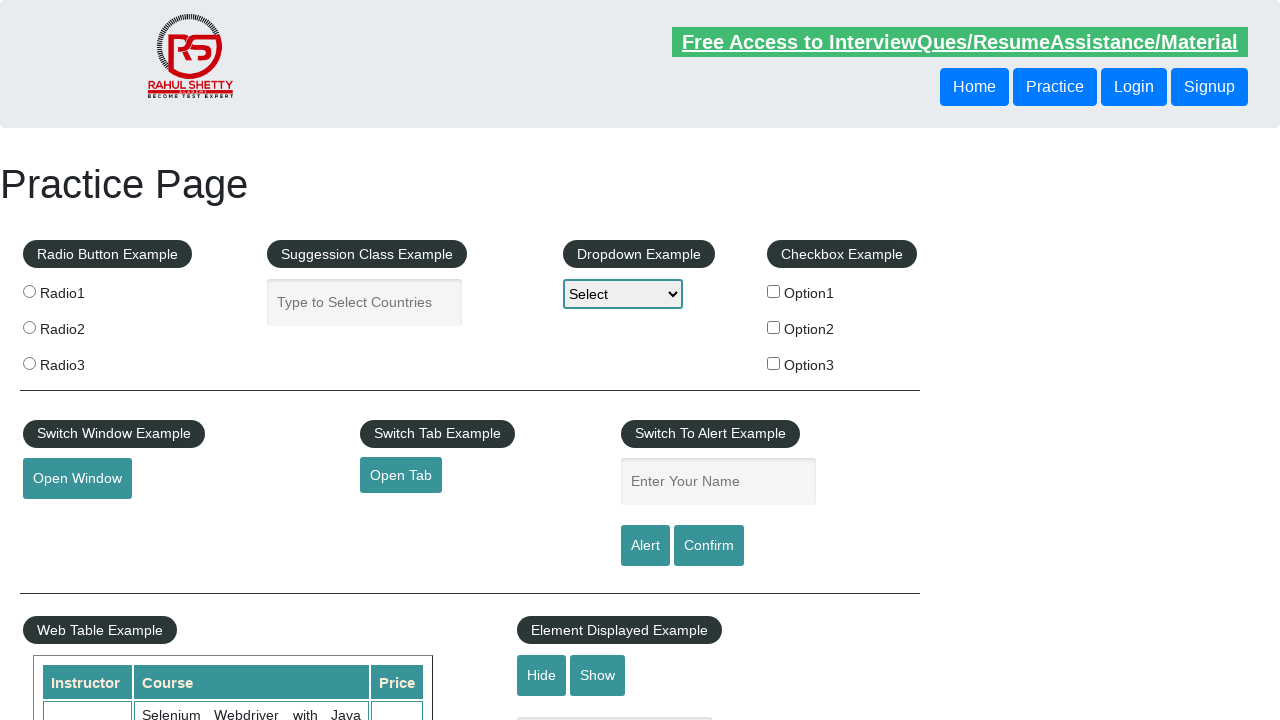

Located button using following-sibling XPath axis
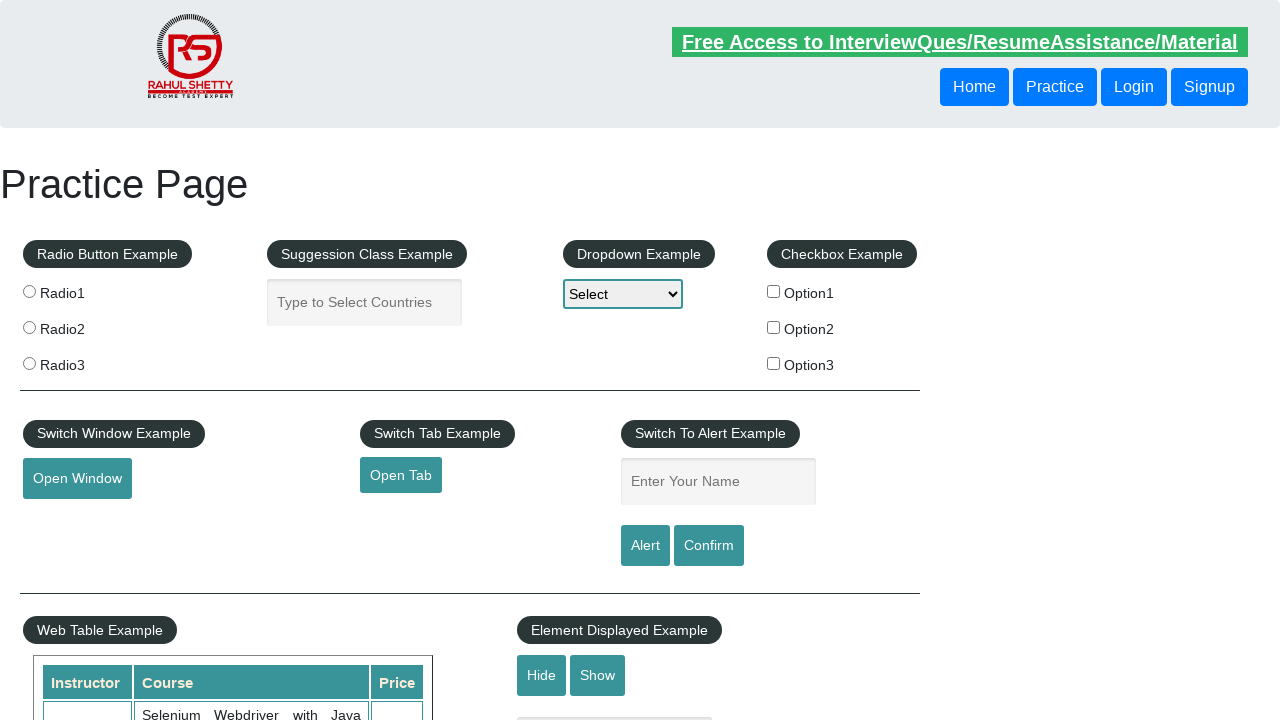

Verified button with following-sibling axis is visible
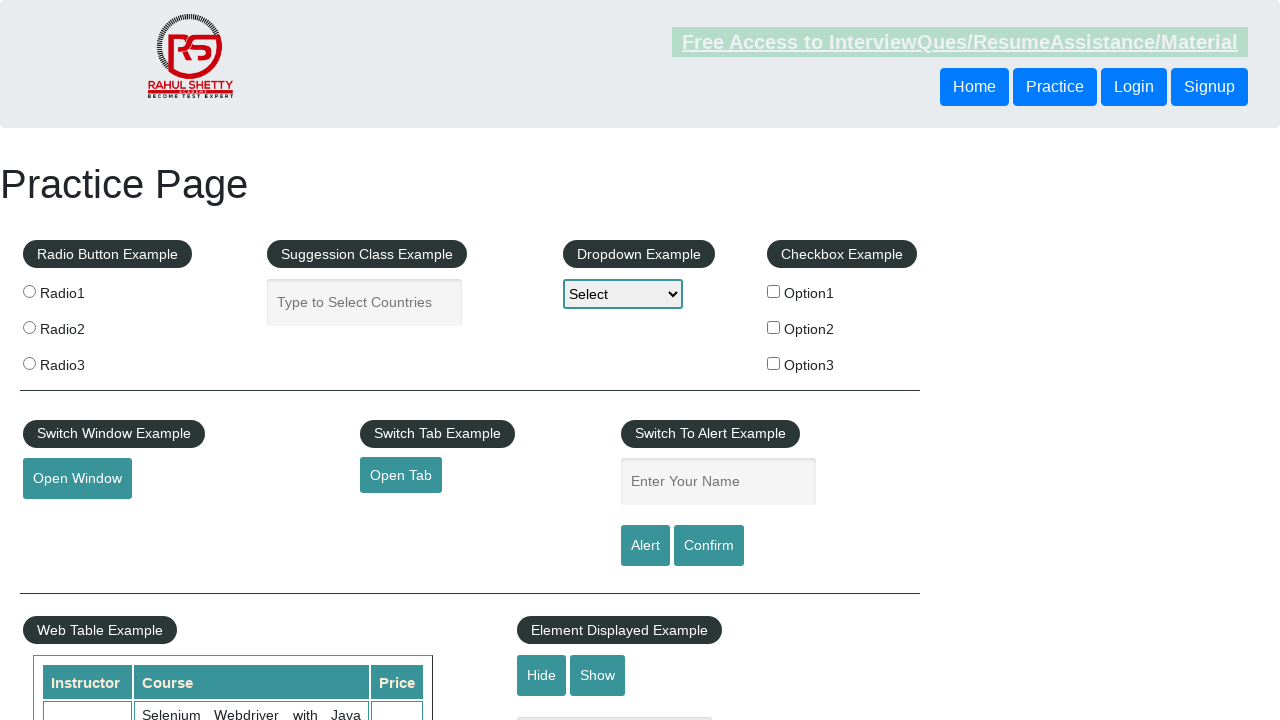

Located button using parent XPath axis
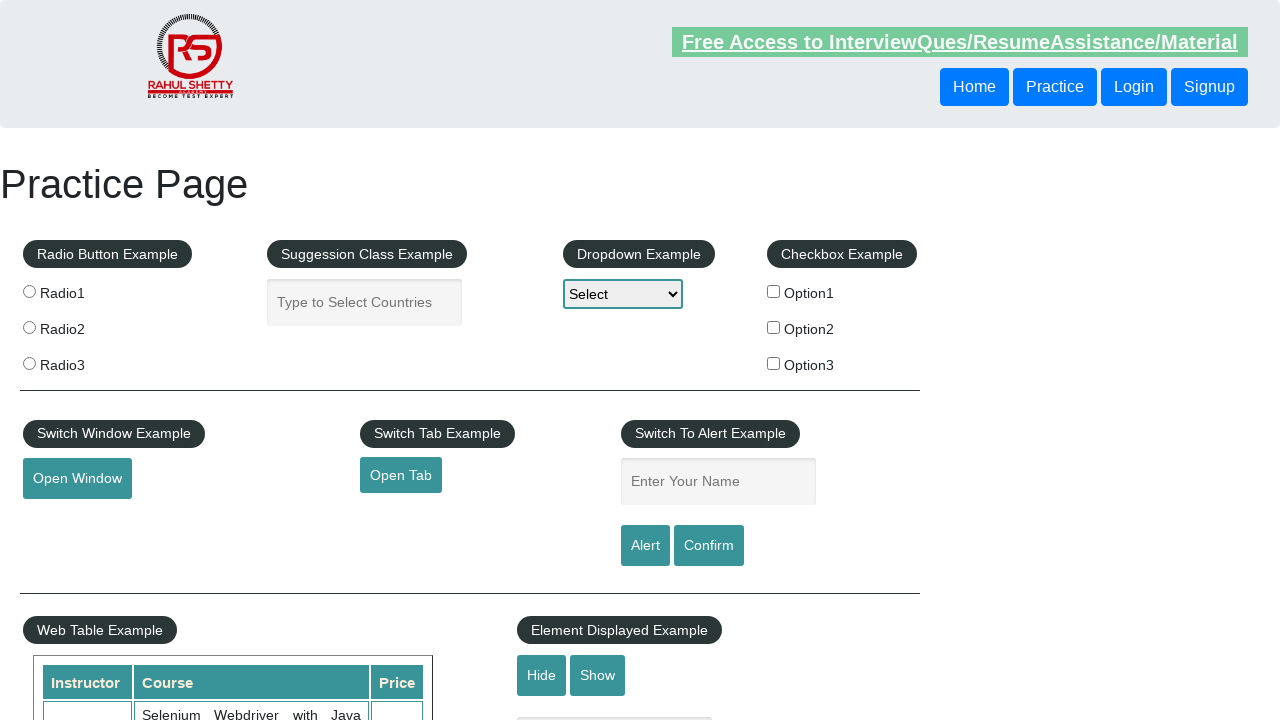

Verified button with parent axis is visible
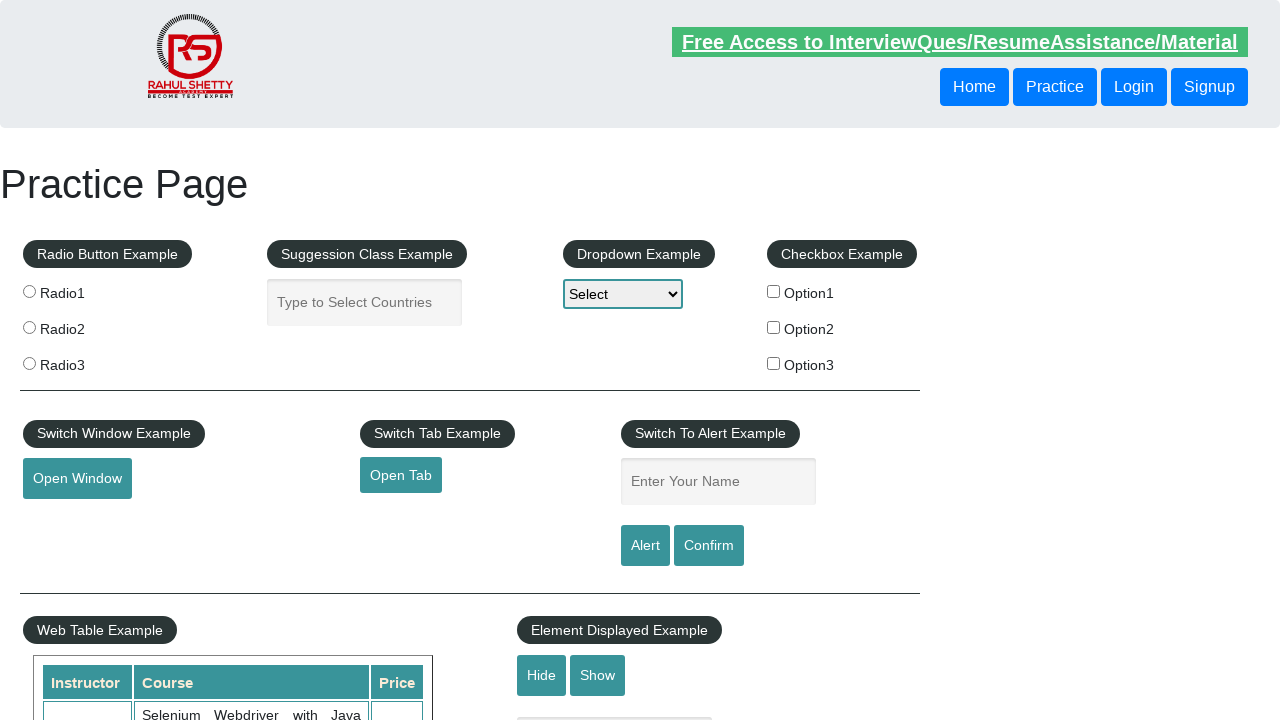

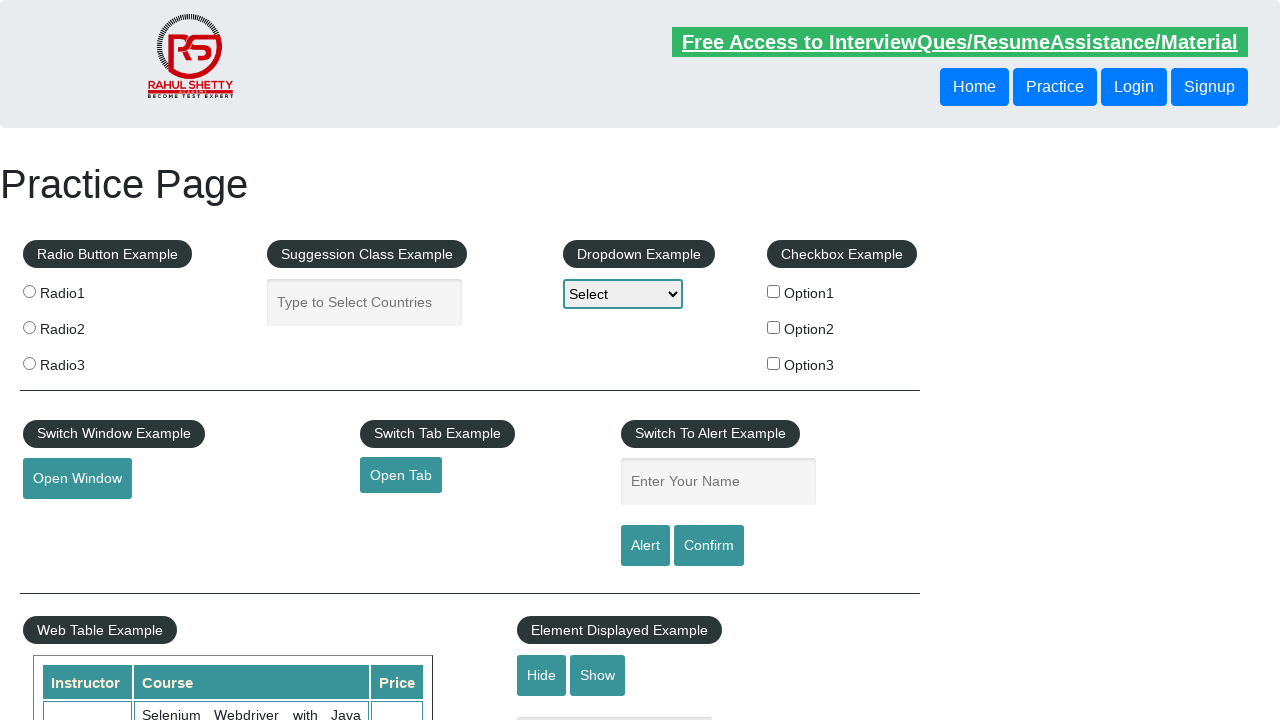